Tests hover functionality by hovering over an avatar and verifying that the caption with additional user information appears.

Starting URL: http://the-internet.herokuapp.com/hovers

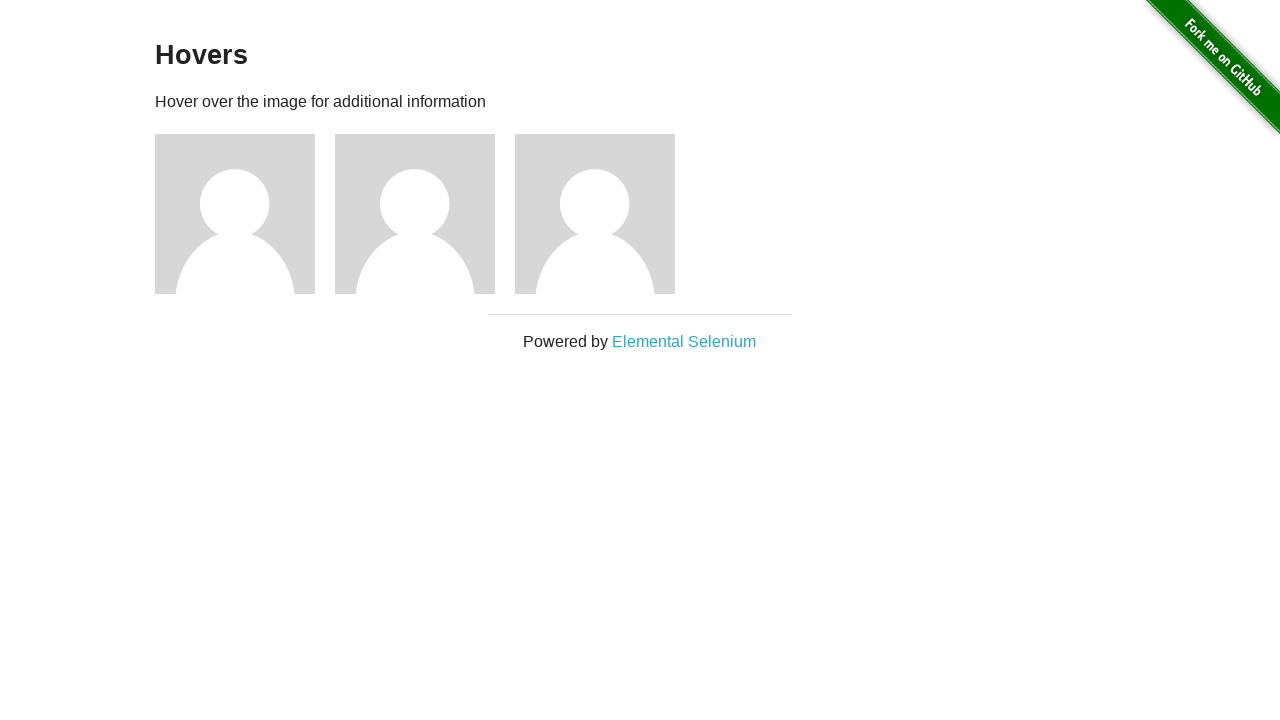

Navigated to hovers page
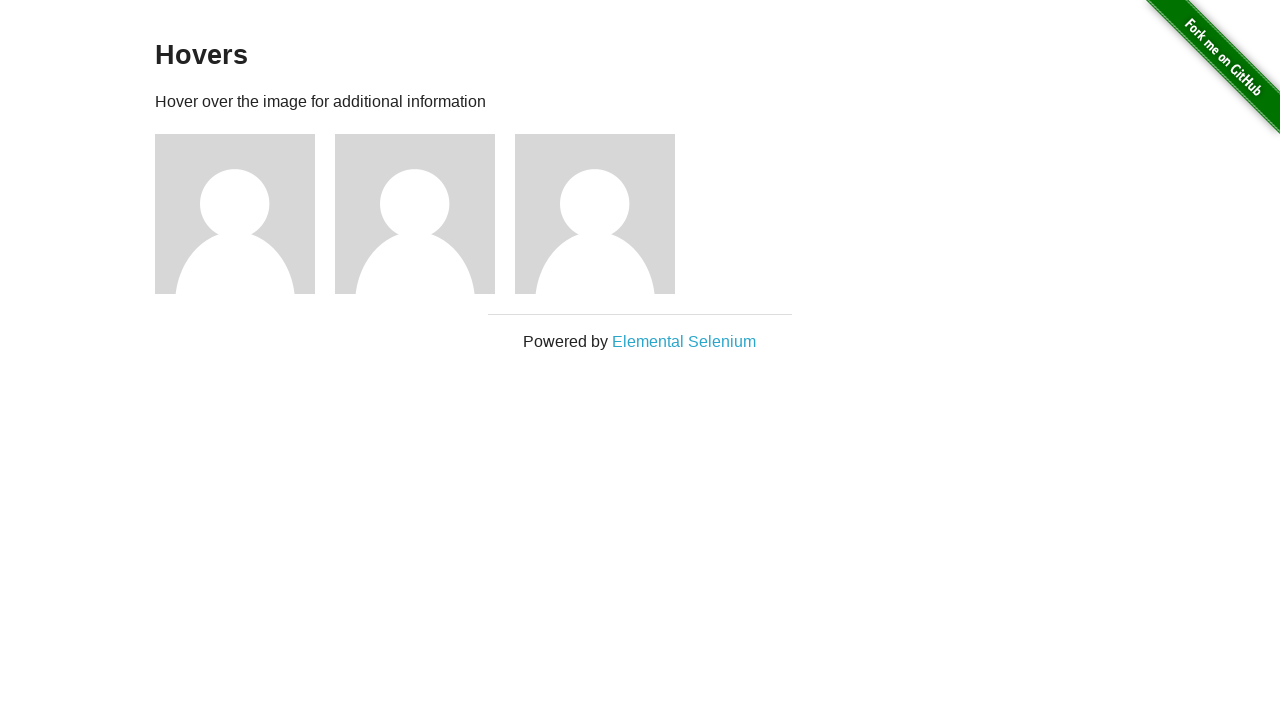

Hovered over the first avatar at (245, 214) on .figure >> nth=0
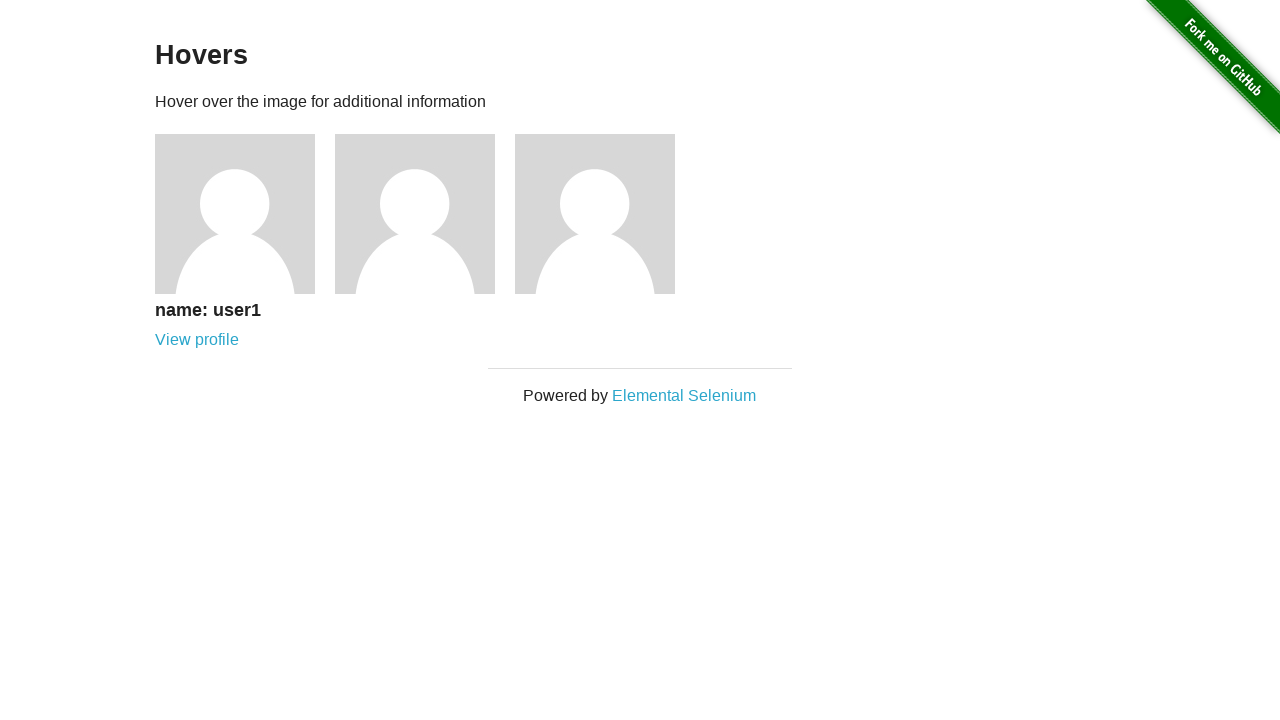

Verified that caption with user information is visible on hover
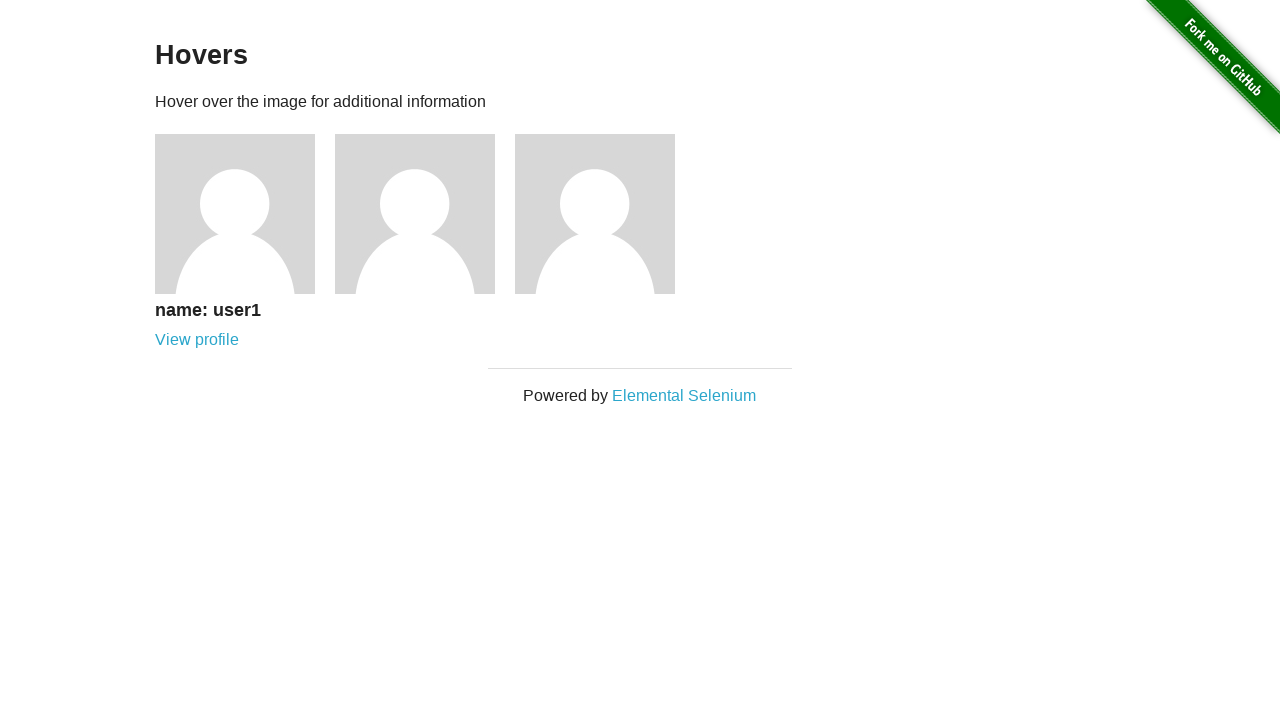

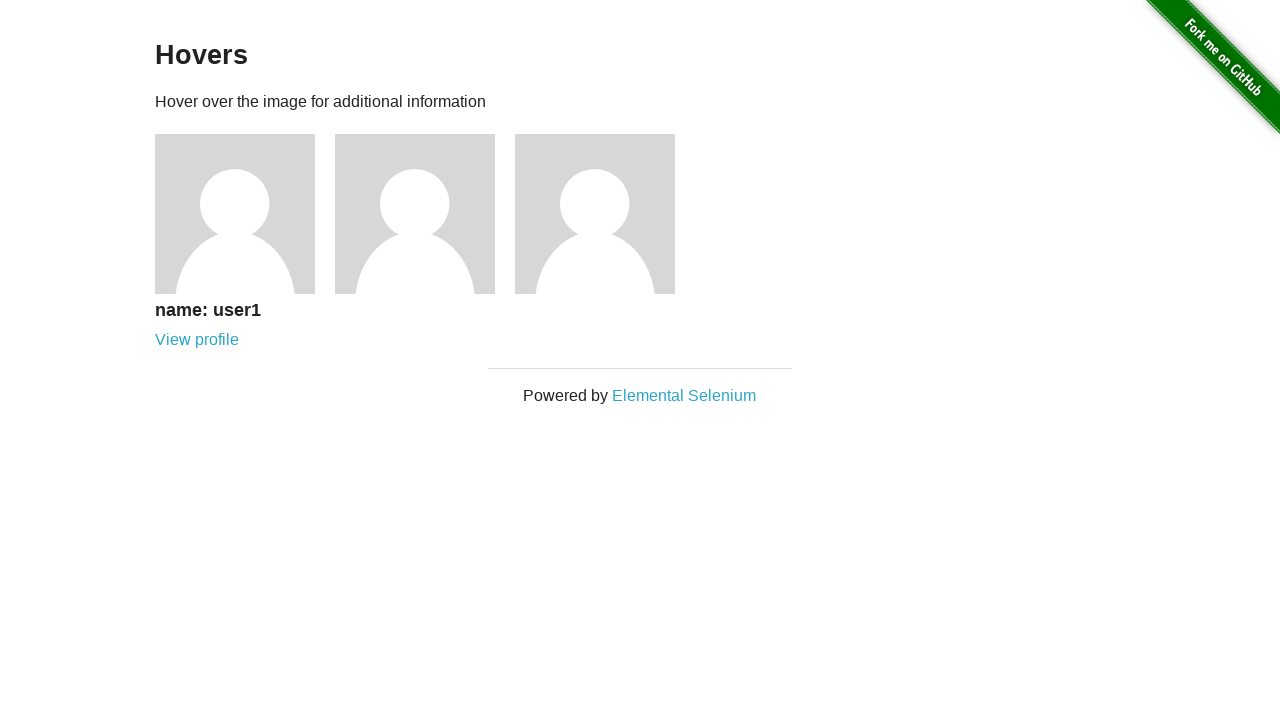